Parameterized test that navigates to a web security testing site and types different names into a search field

Starting URL: http://zero.webappsecurity.com/index.html

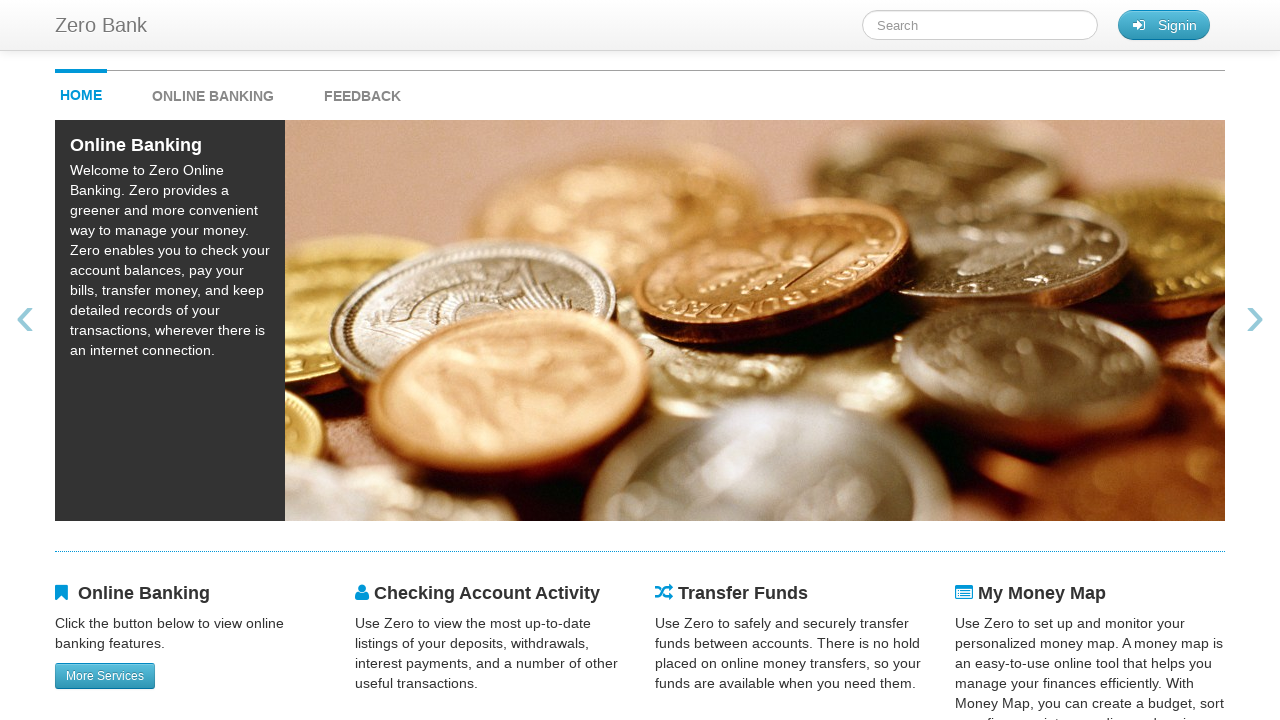

Filled search field with 'Alice' on #searchTerm
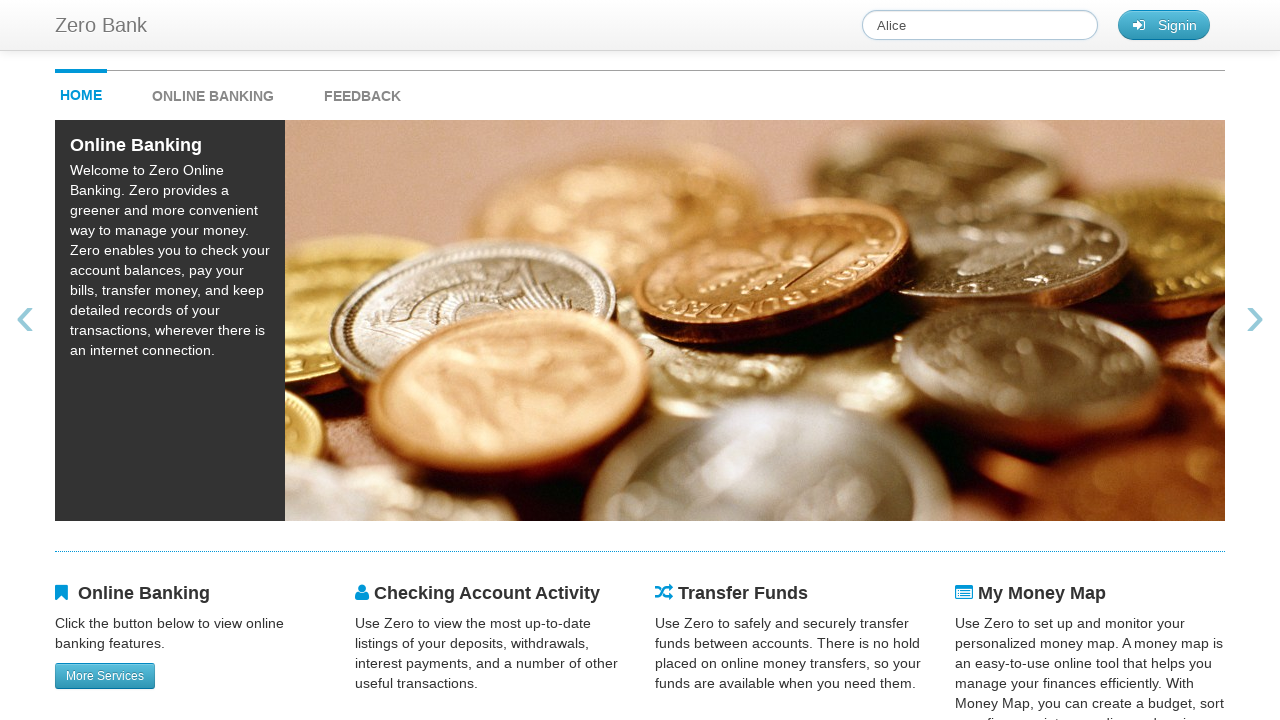

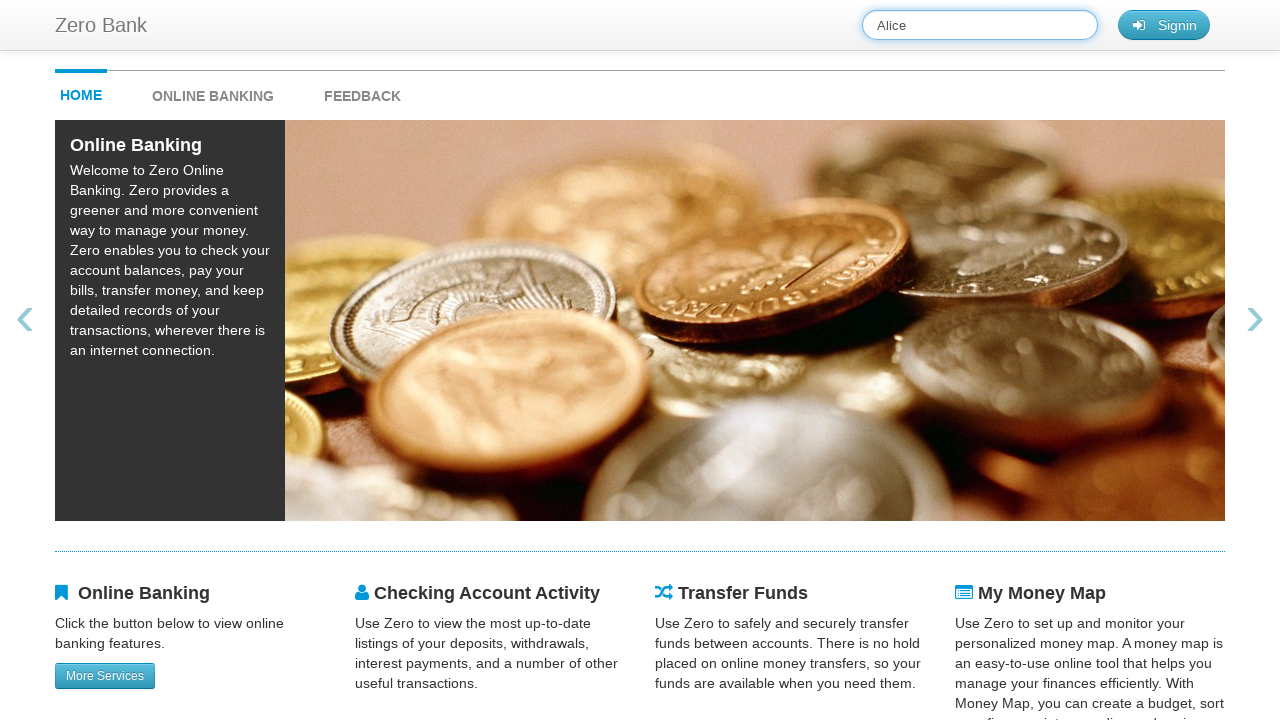